Tests right-click context menu interaction on the Selenium website by right-clicking on the "Getting Started" heading and then using keyboard navigation (Page Down and Enter) to interact with the context menu.

Starting URL: https://www.selenium.dev/

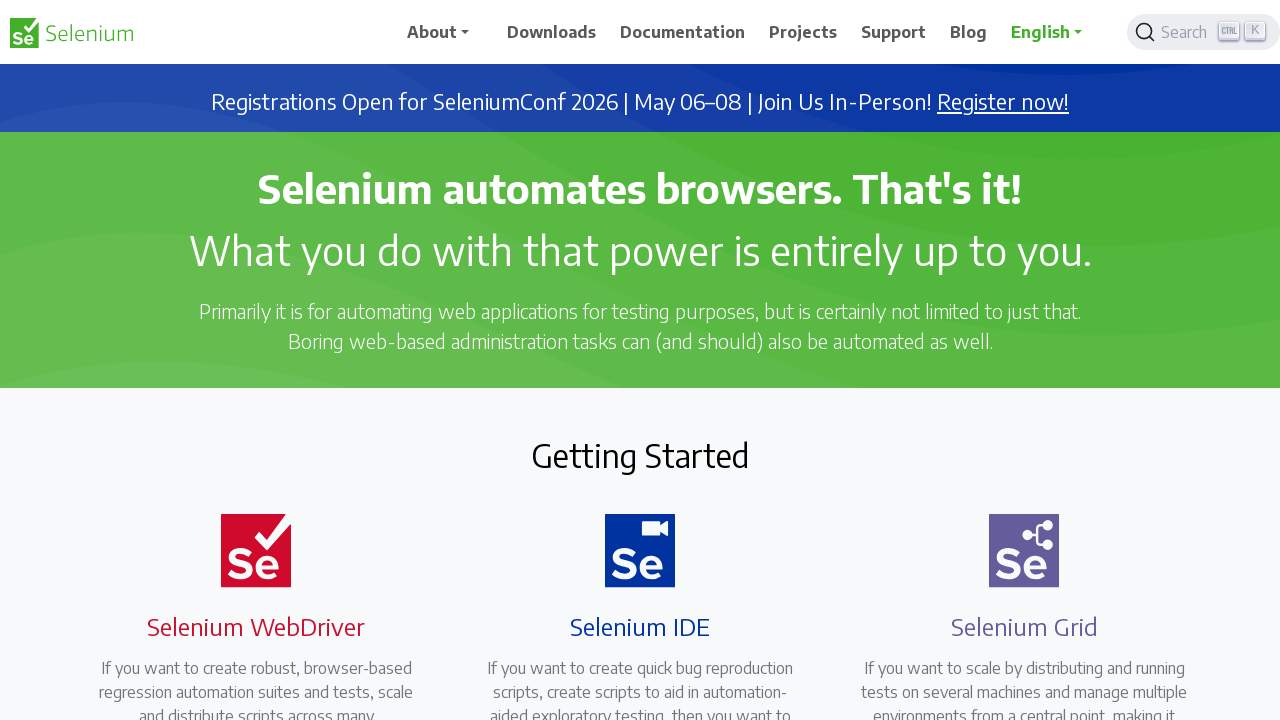

Located 'Getting Started' heading element
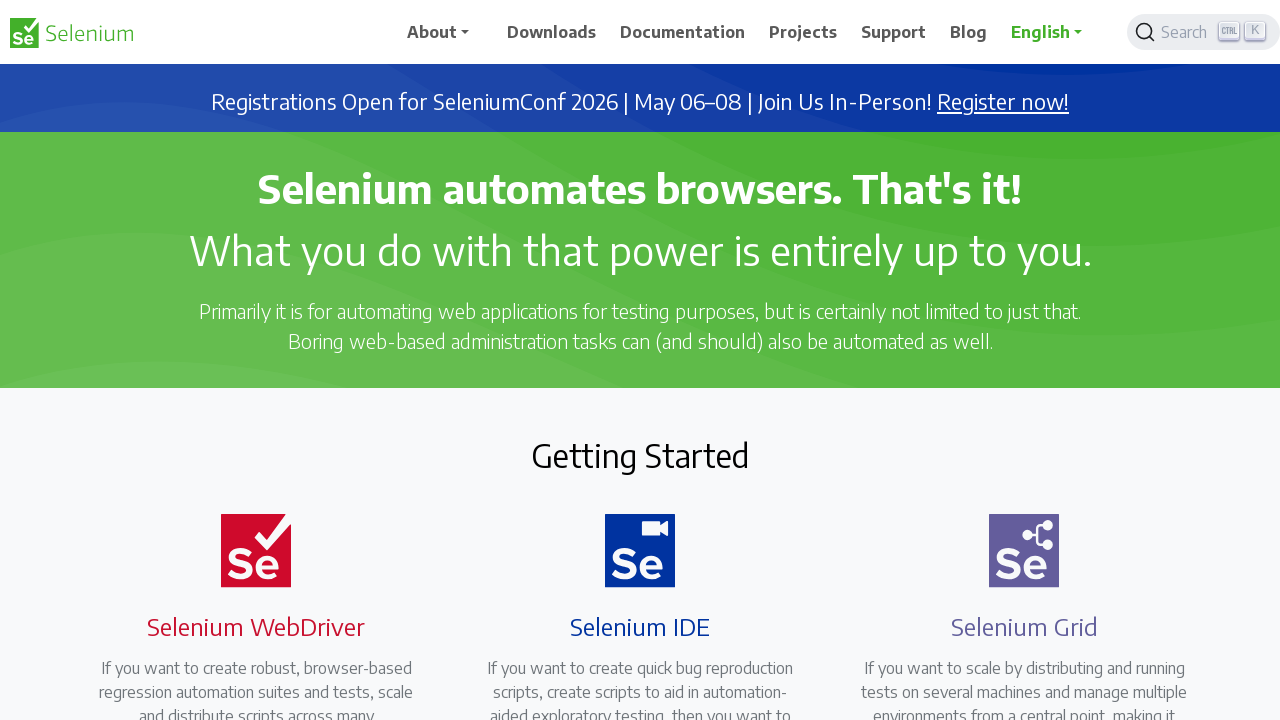

Right-clicked on 'Getting Started' heading to open context menu at (640, 455) on xpath=//h2[text()='Getting Started']
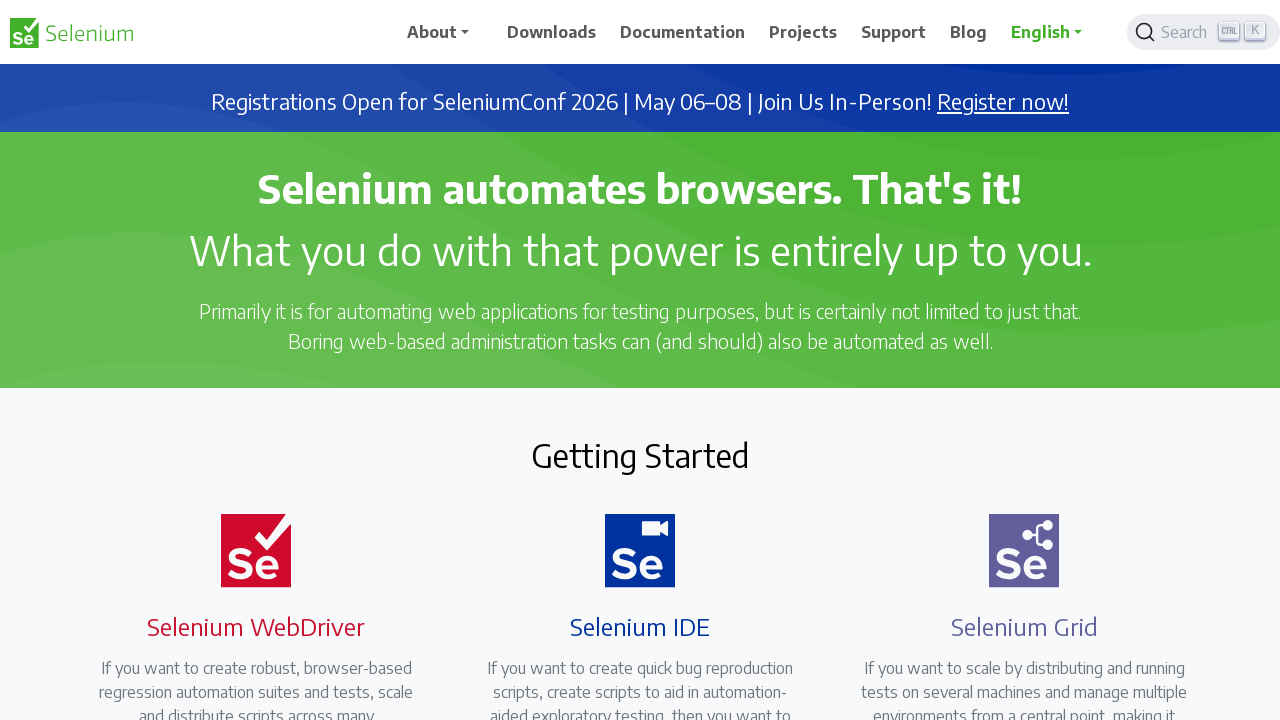

Waited 2 seconds before pressing Page Down (iteration 1/10)
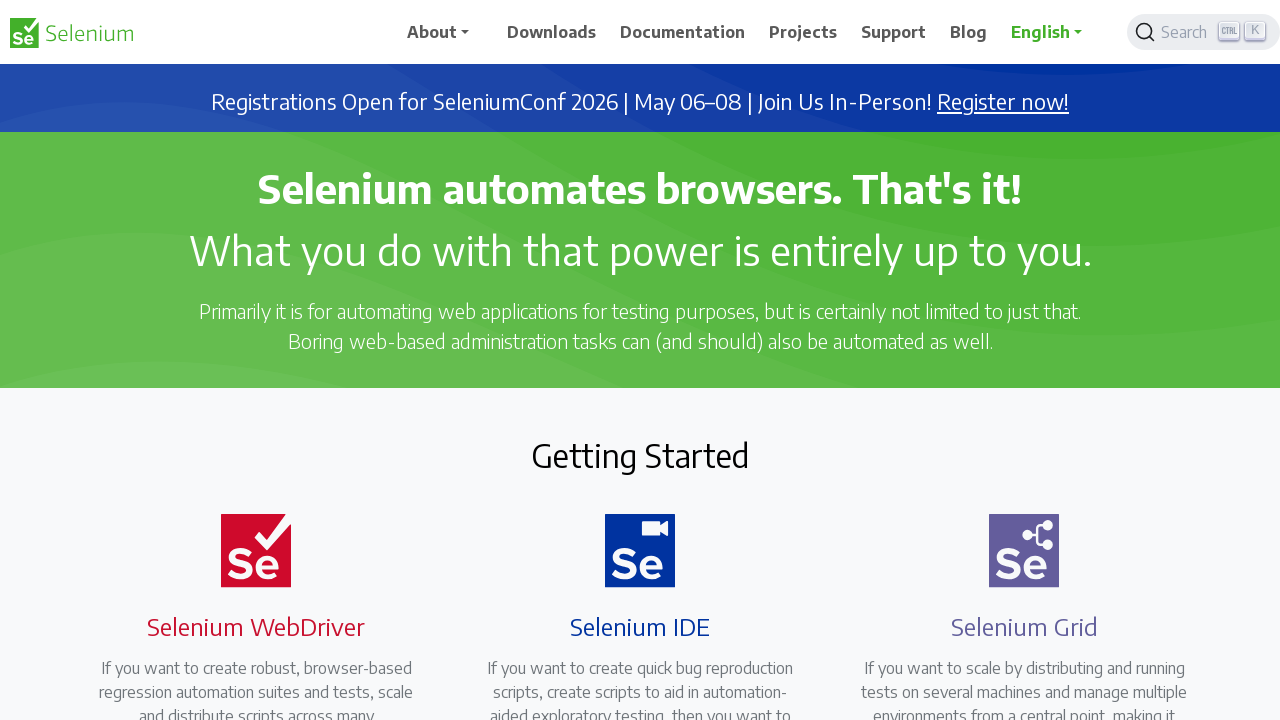

Pressed Page Down to navigate context menu (iteration 1/10)
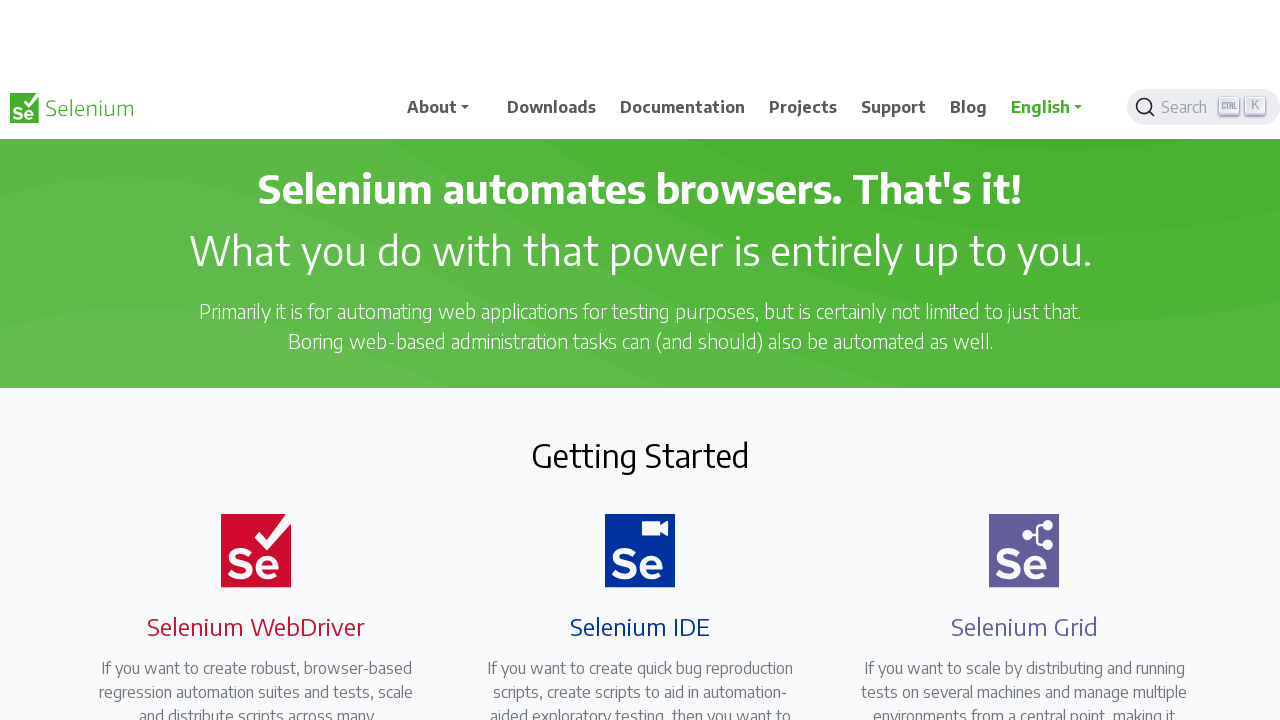

Waited 2 seconds before pressing Page Down (iteration 2/10)
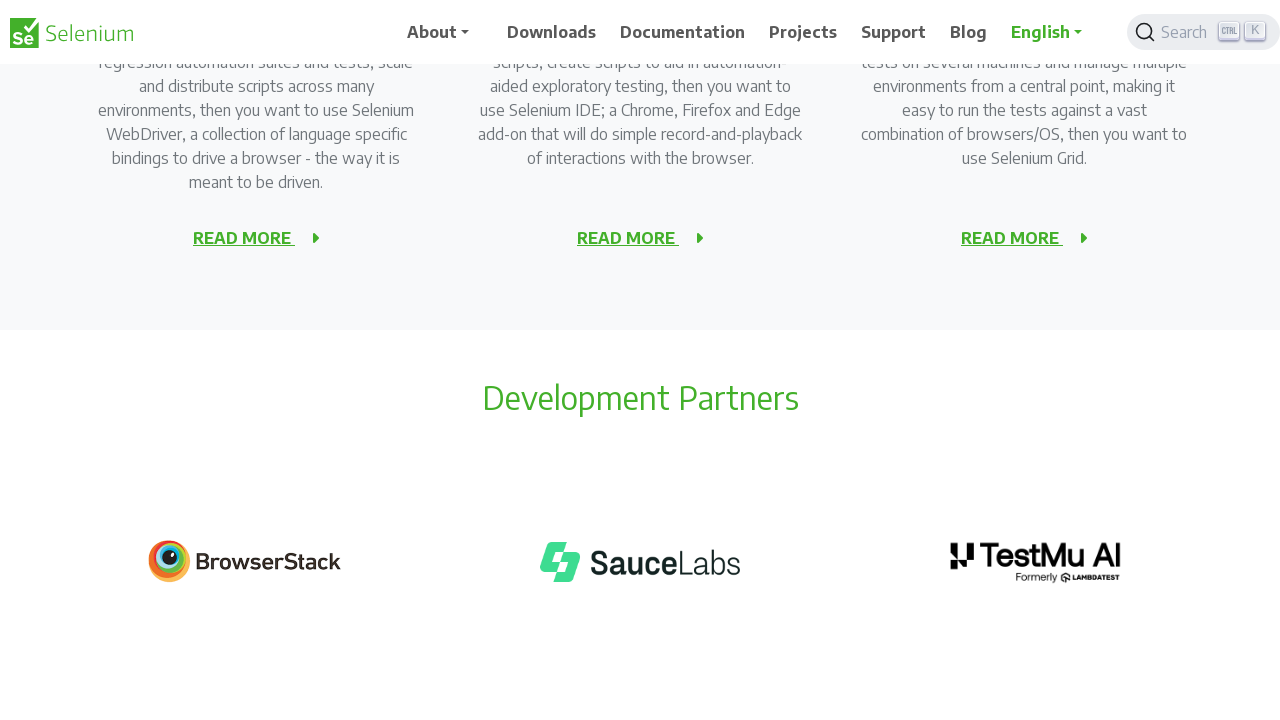

Pressed Page Down to navigate context menu (iteration 2/10)
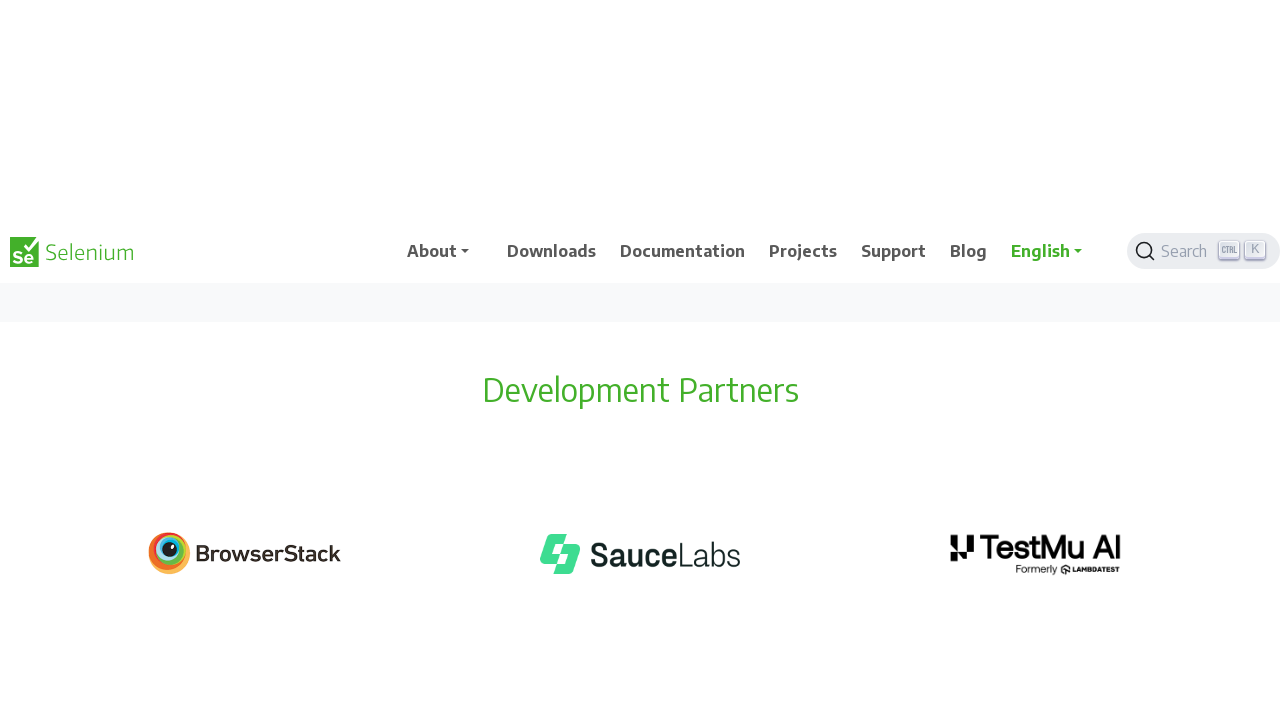

Waited 2 seconds before pressing Page Down (iteration 3/10)
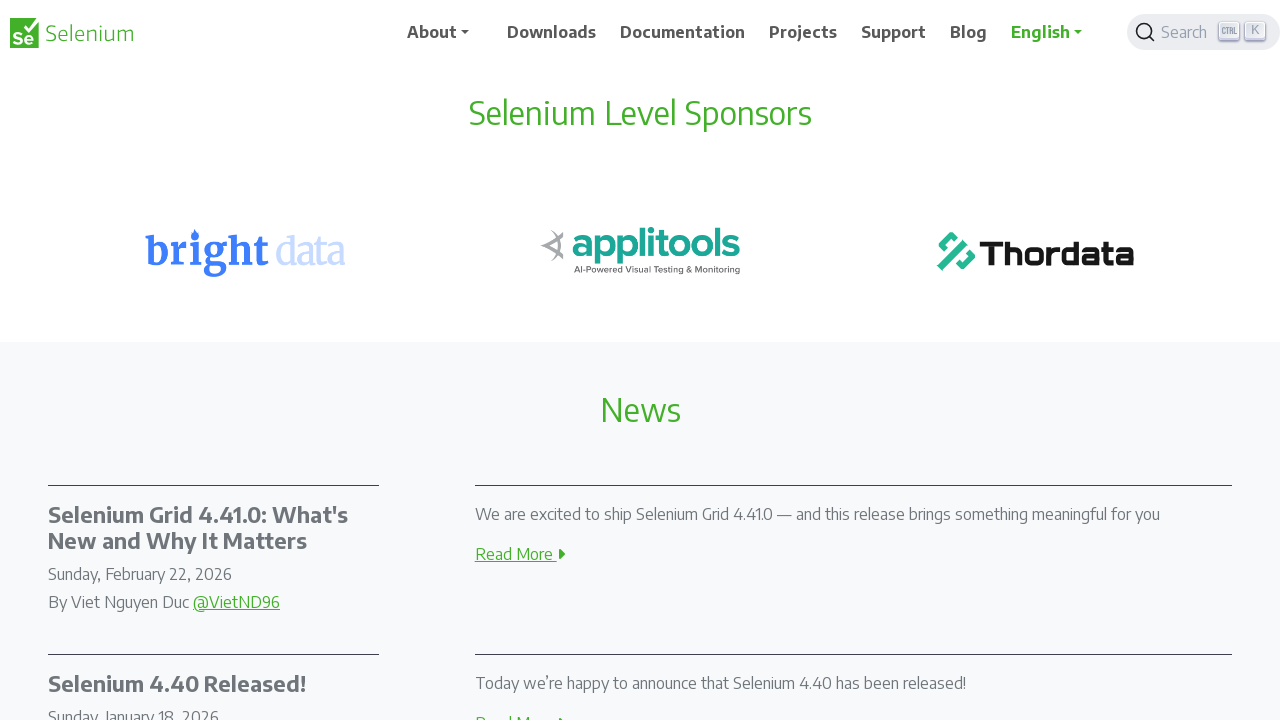

Pressed Page Down to navigate context menu (iteration 3/10)
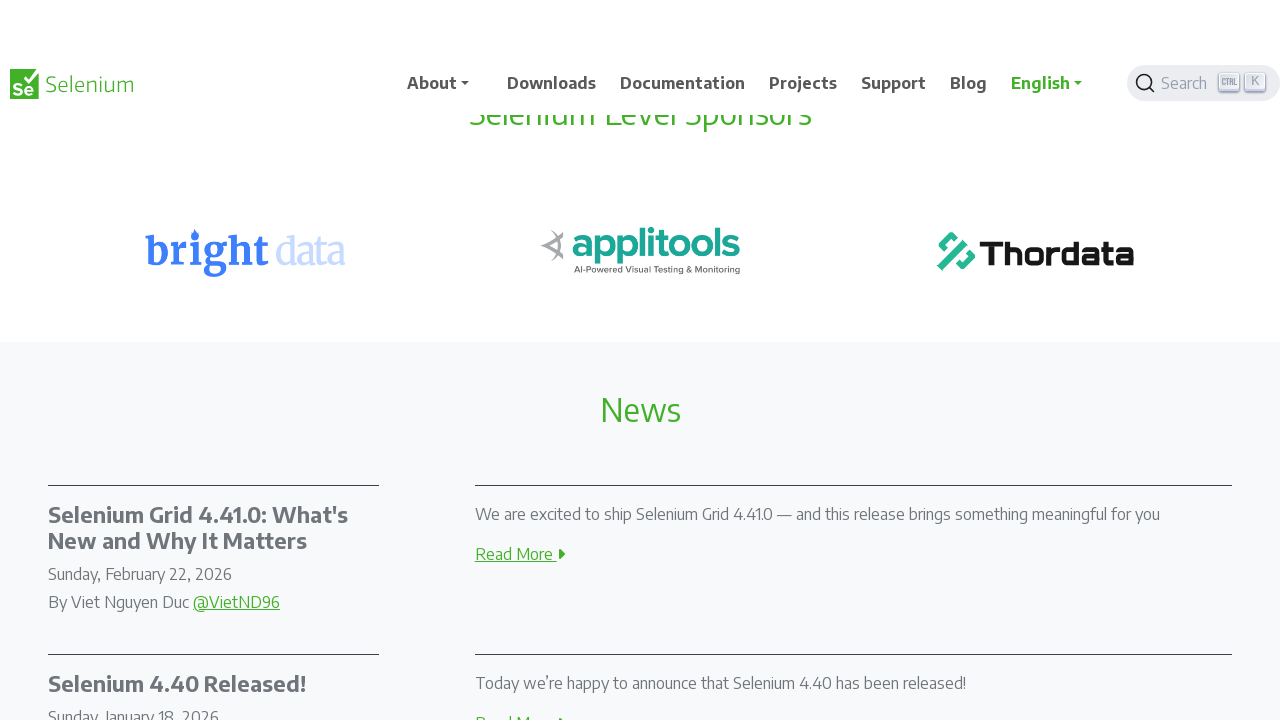

Waited 2 seconds before pressing Page Down (iteration 4/10)
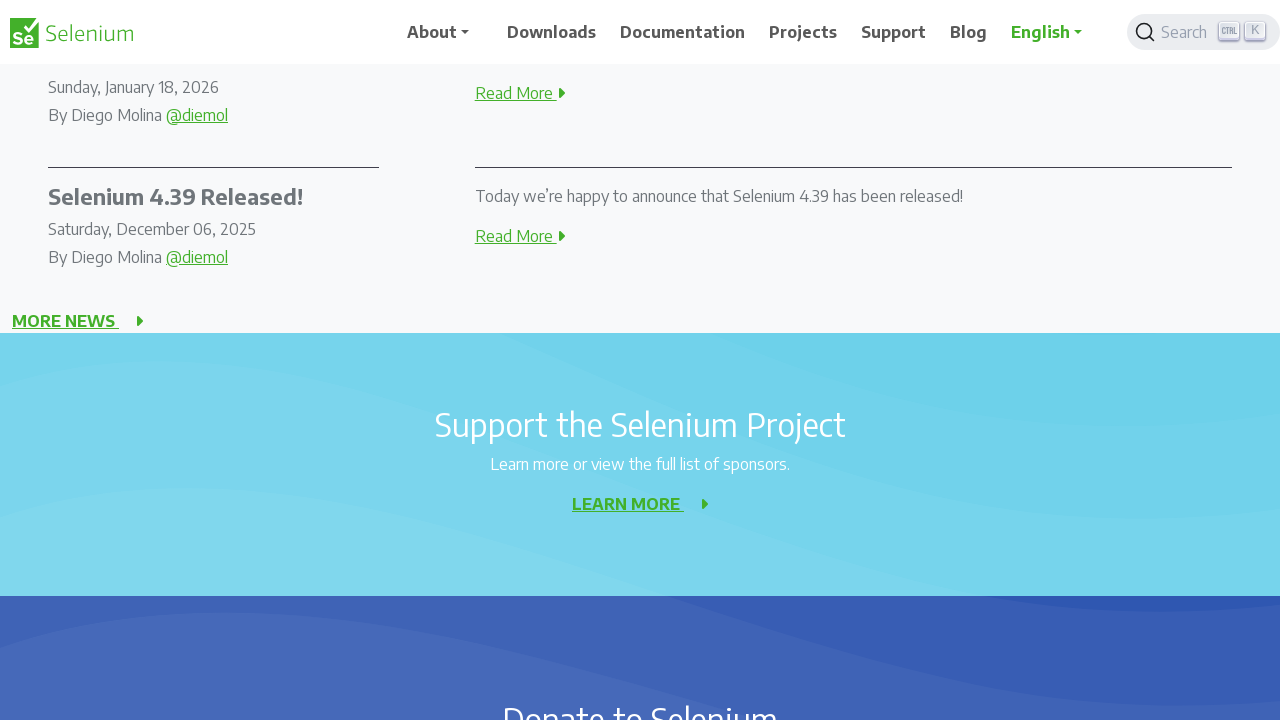

Pressed Page Down to navigate context menu (iteration 4/10)
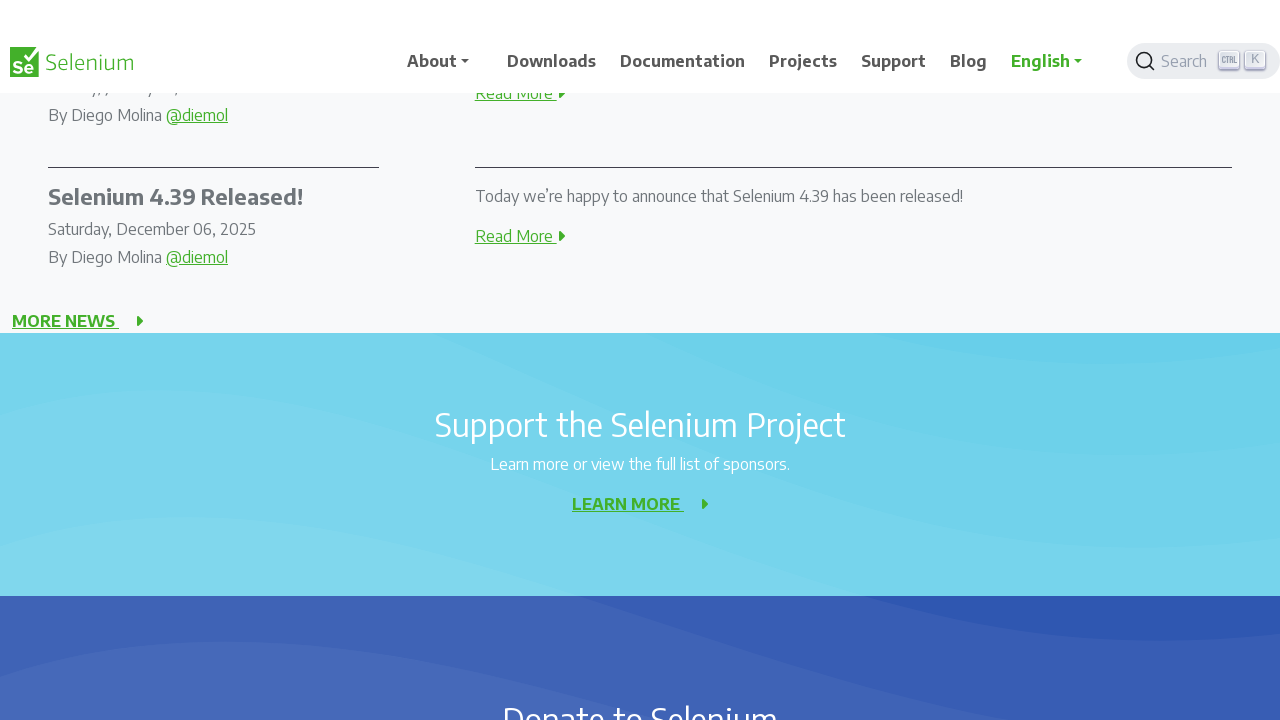

Waited 2 seconds before pressing Page Down (iteration 5/10)
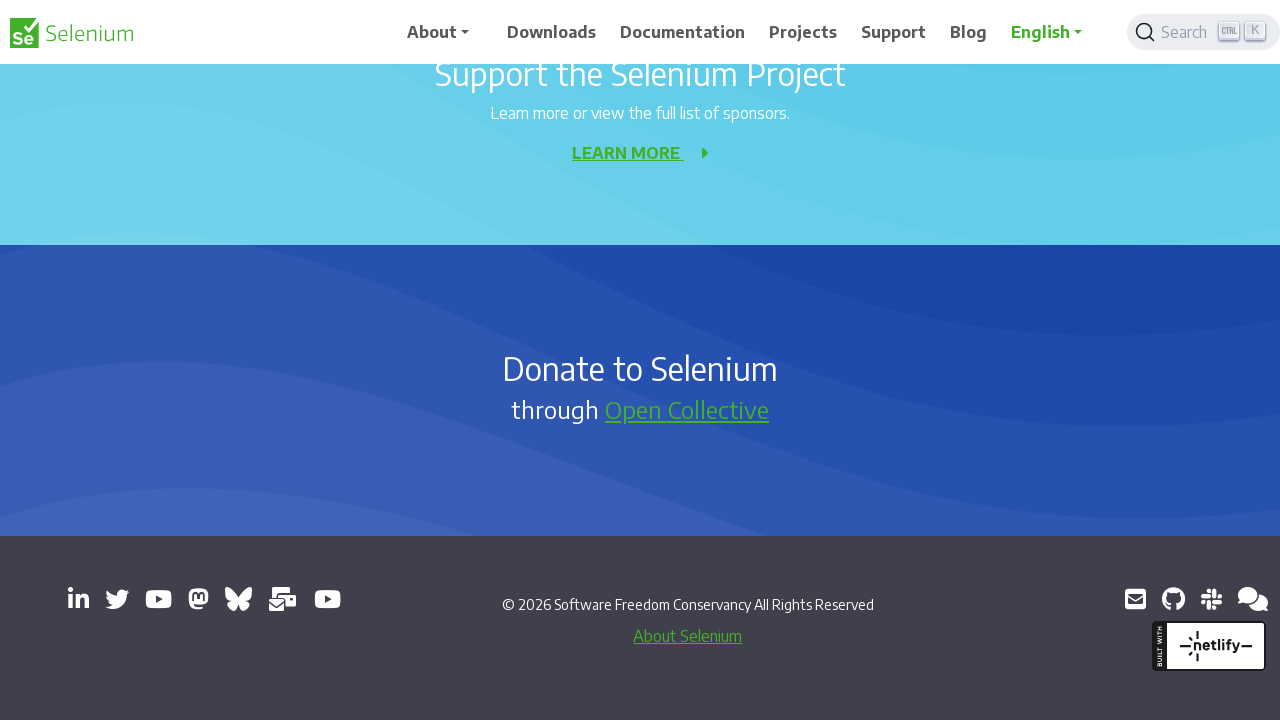

Pressed Page Down to navigate context menu (iteration 5/10)
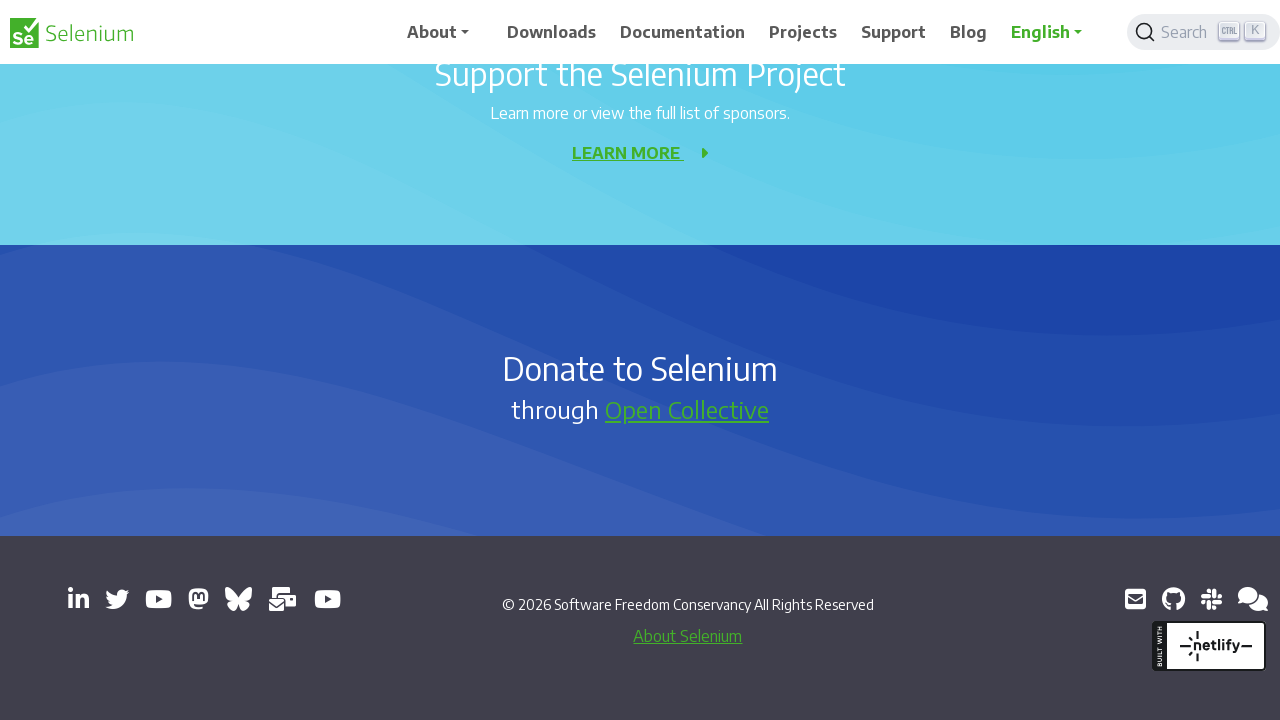

Waited 2 seconds before pressing Page Down (iteration 6/10)
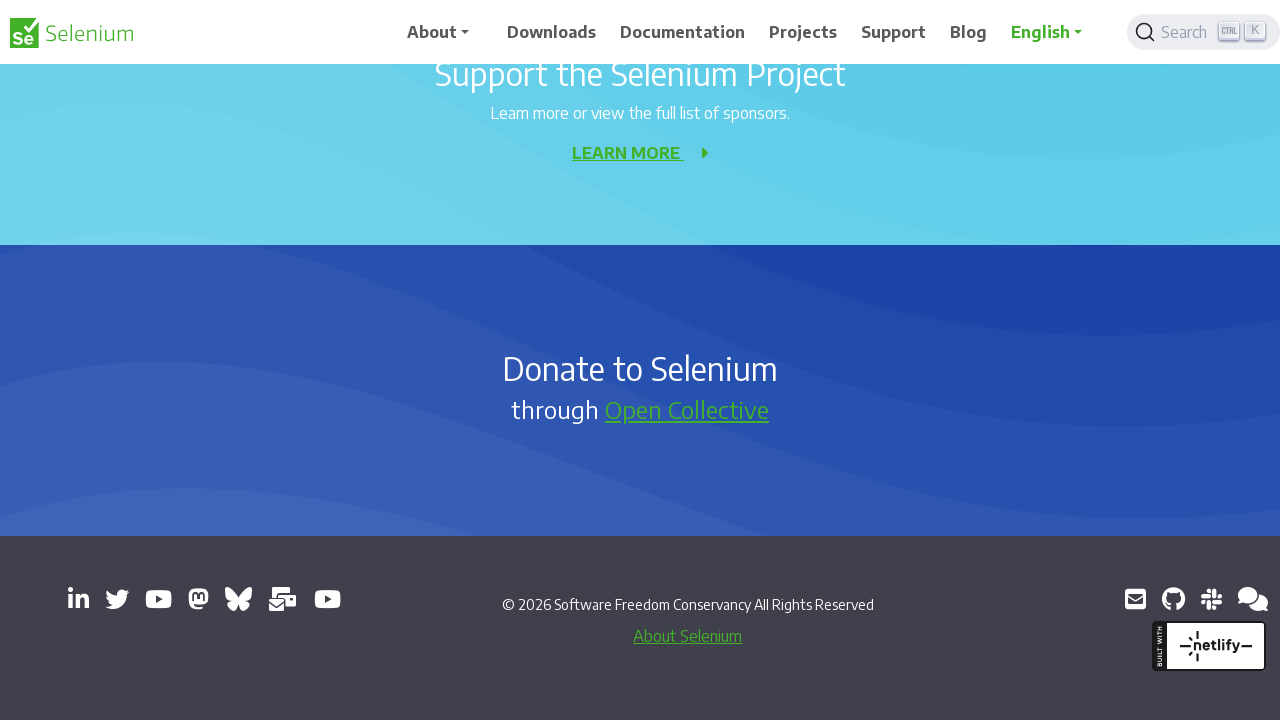

Pressed Page Down to navigate context menu (iteration 6/10)
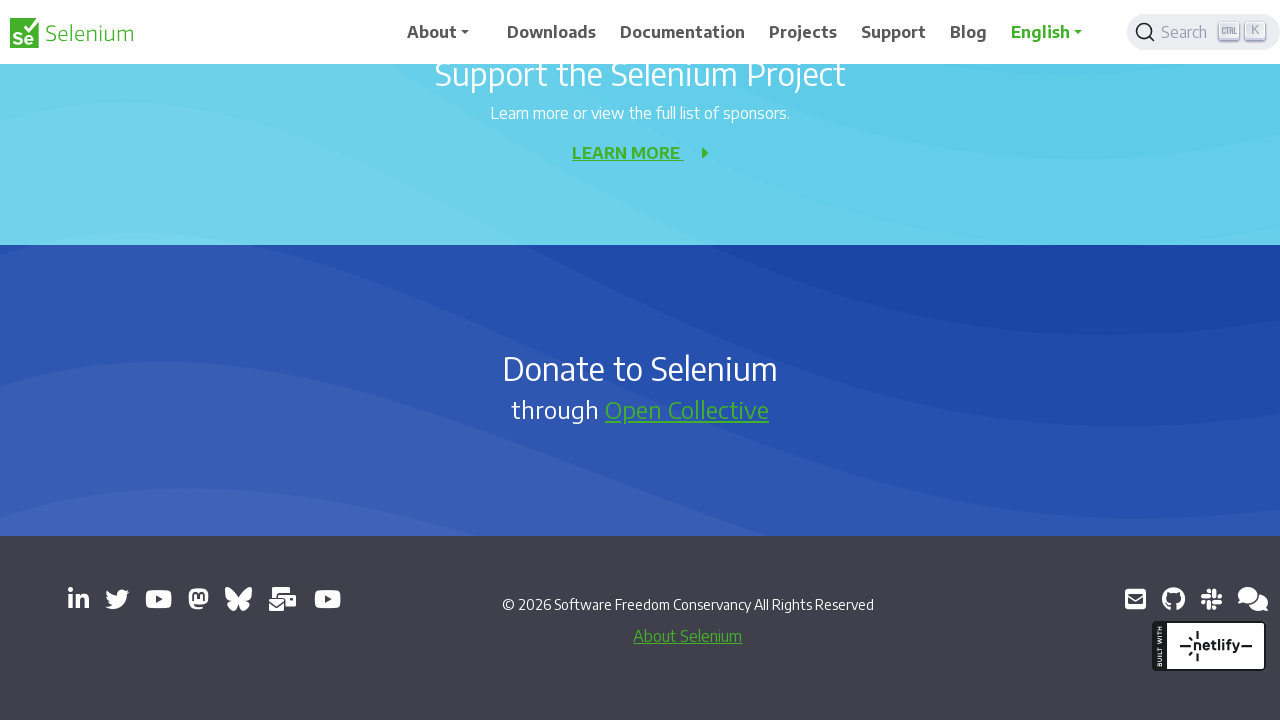

Waited 2 seconds before pressing Page Down (iteration 7/10)
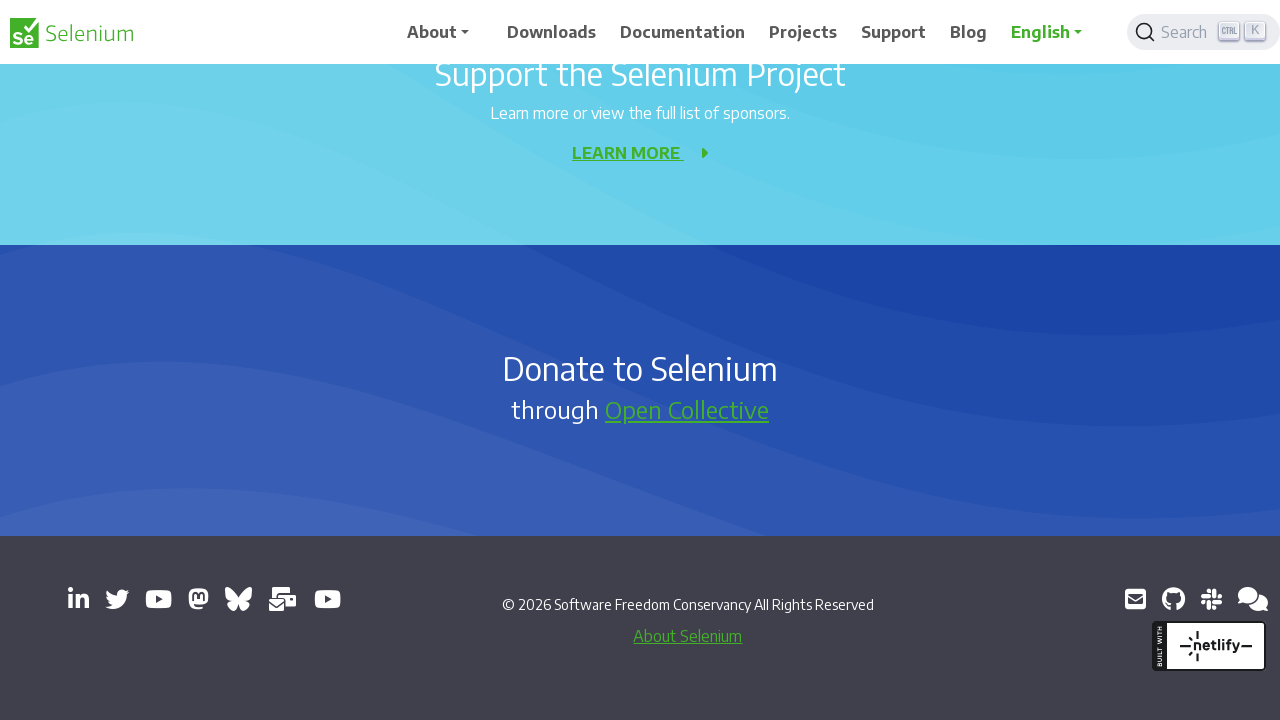

Pressed Page Down to navigate context menu (iteration 7/10)
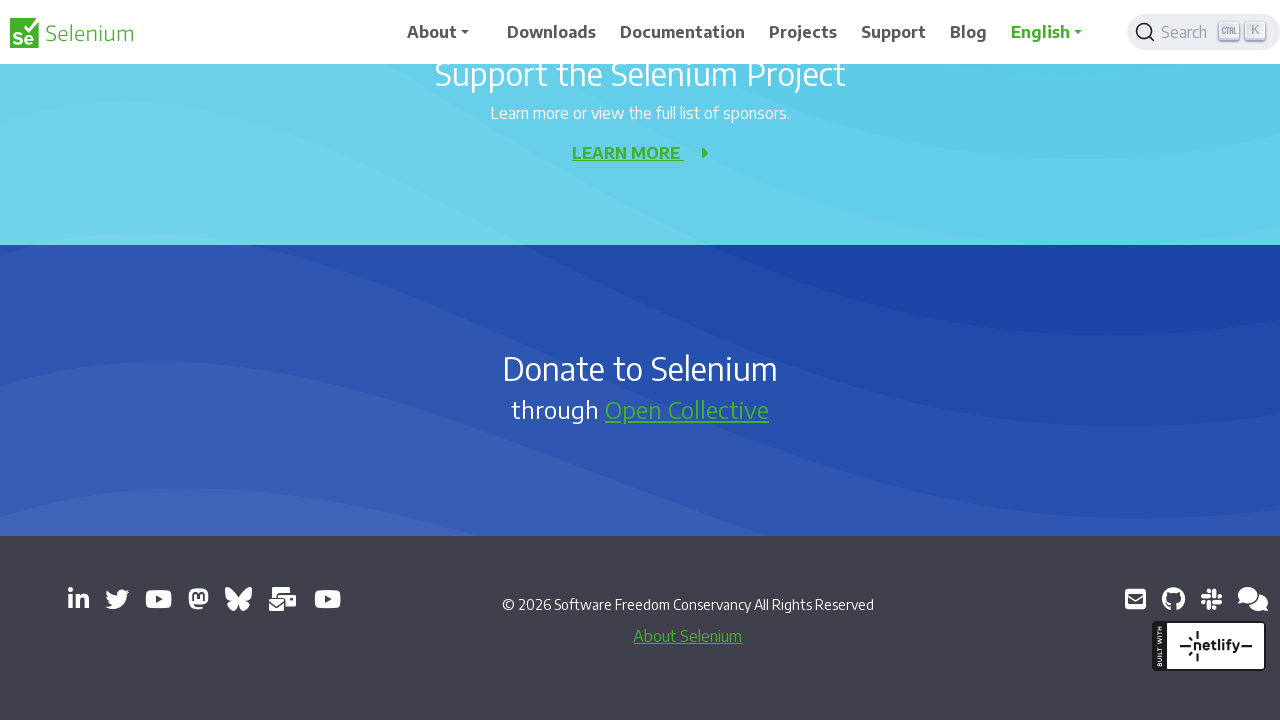

Waited 2 seconds before pressing Page Down (iteration 8/10)
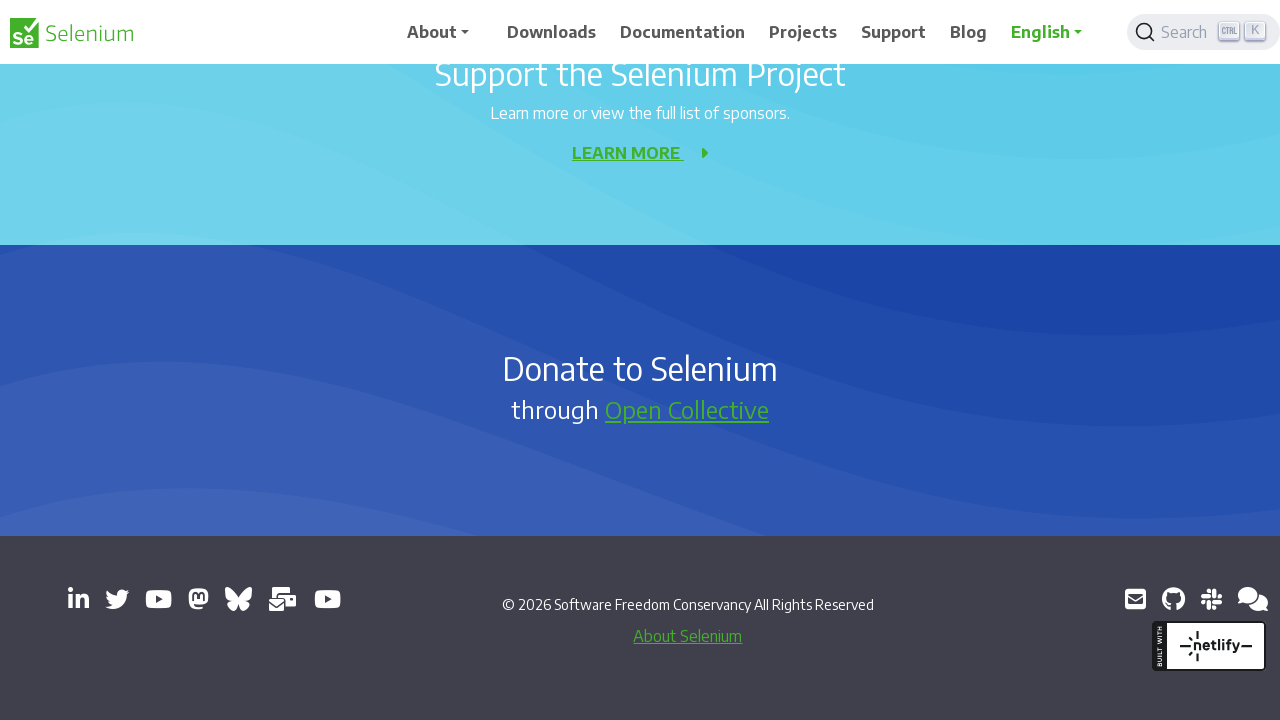

Pressed Page Down to navigate context menu (iteration 8/10)
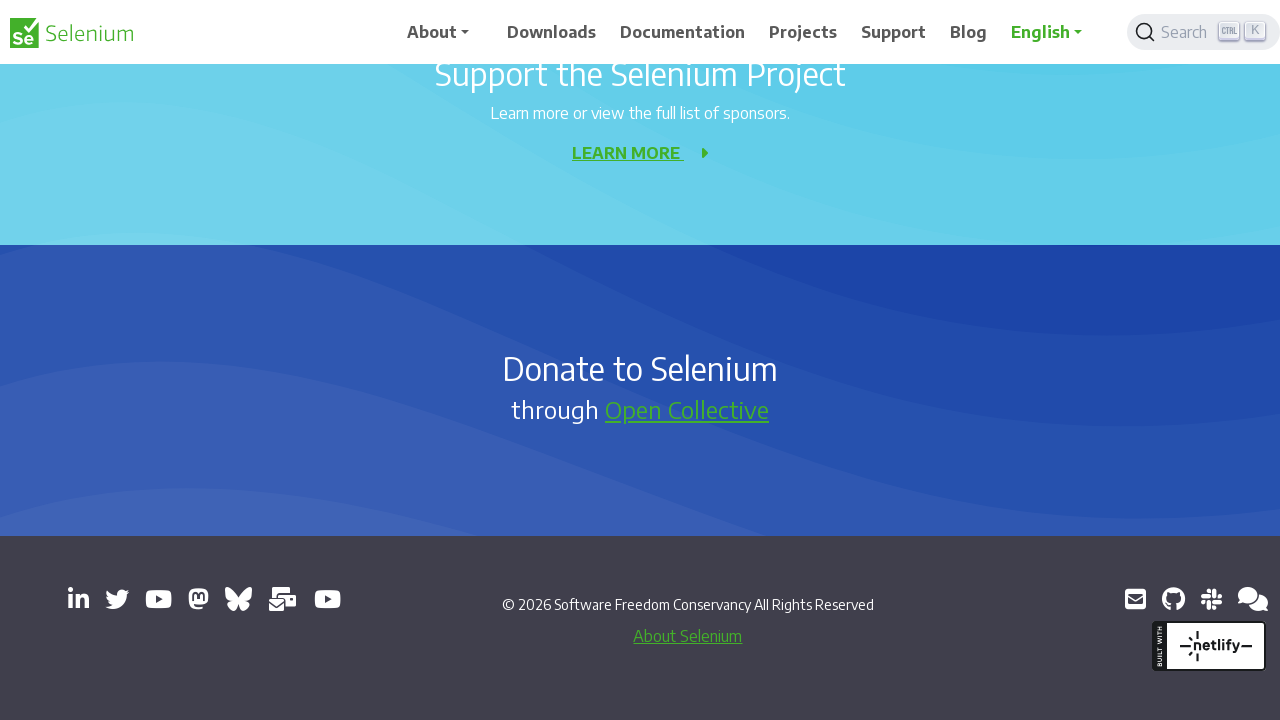

Waited 2 seconds before pressing Page Down (iteration 9/10)
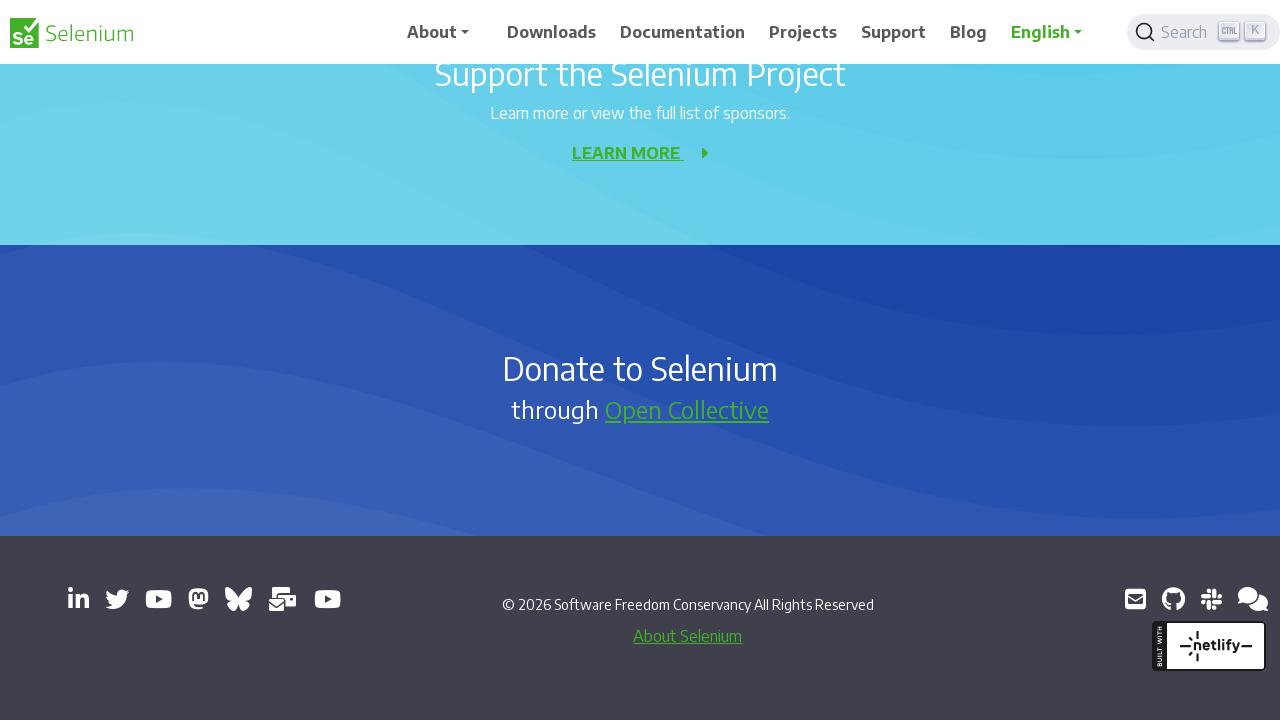

Pressed Page Down to navigate context menu (iteration 9/10)
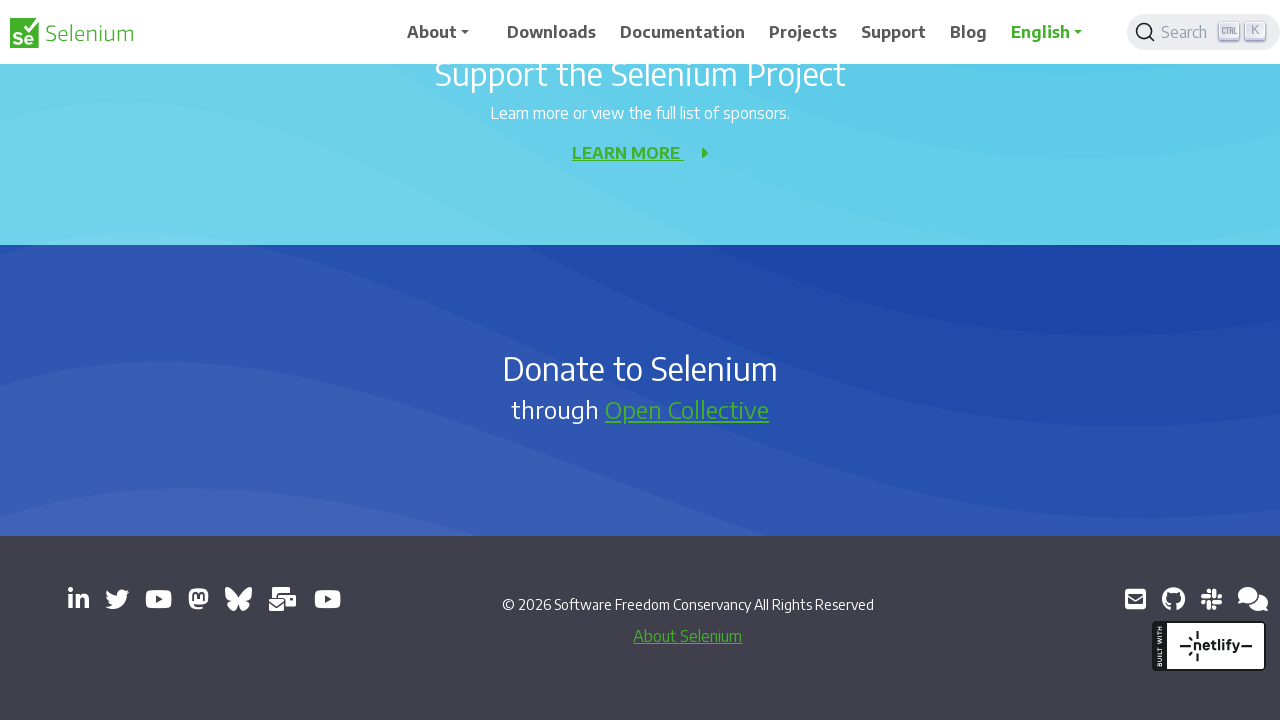

Waited 2 seconds before pressing Page Down (iteration 10/10)
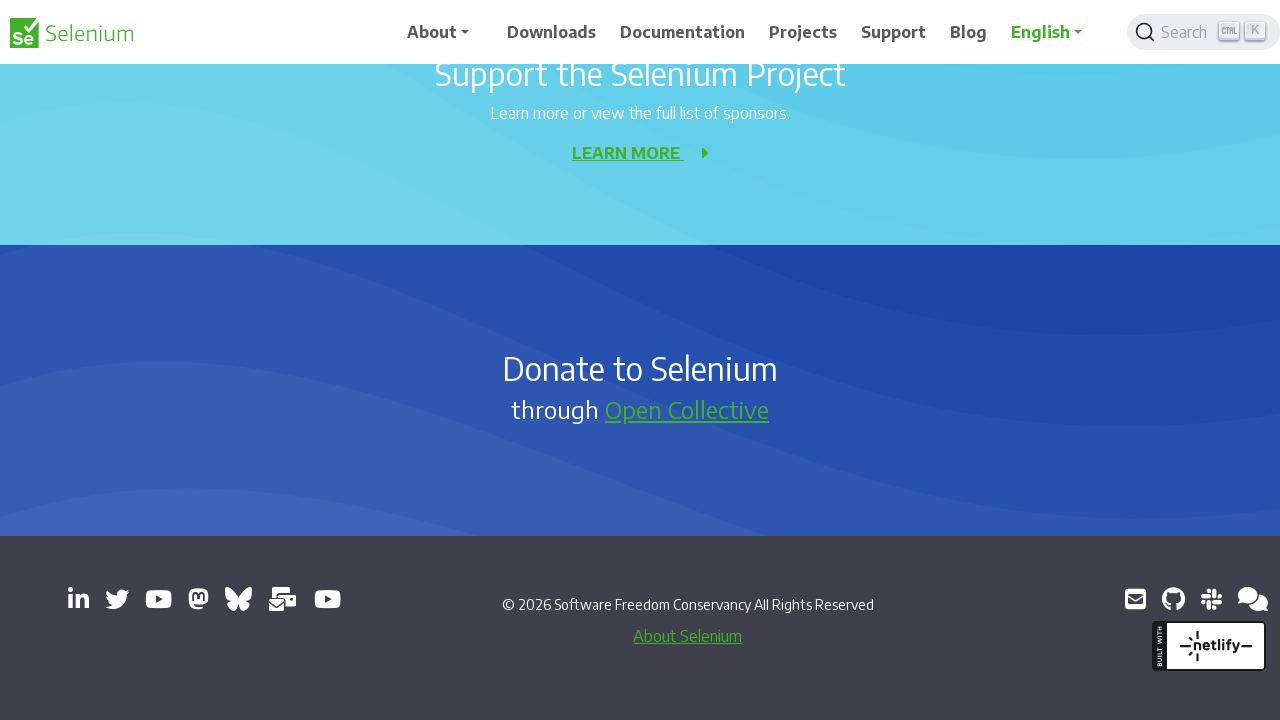

Pressed Page Down to navigate context menu (iteration 10/10)
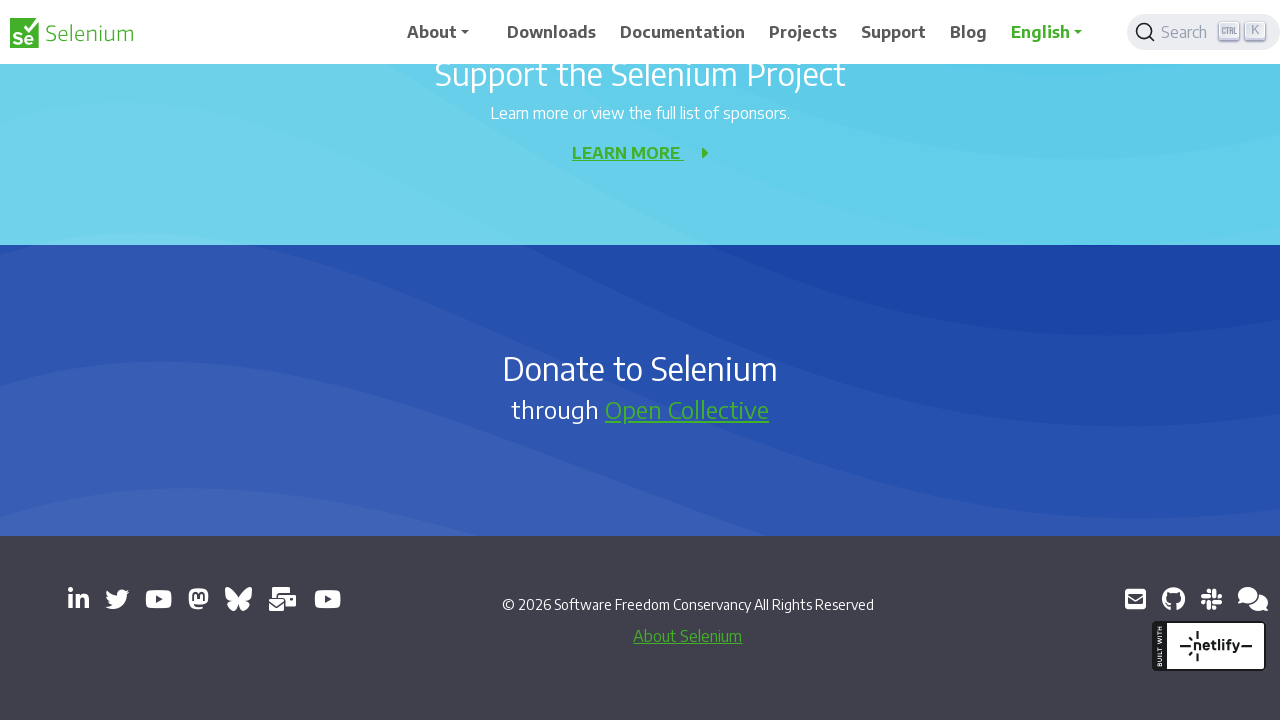

Pressed Enter to select context menu item
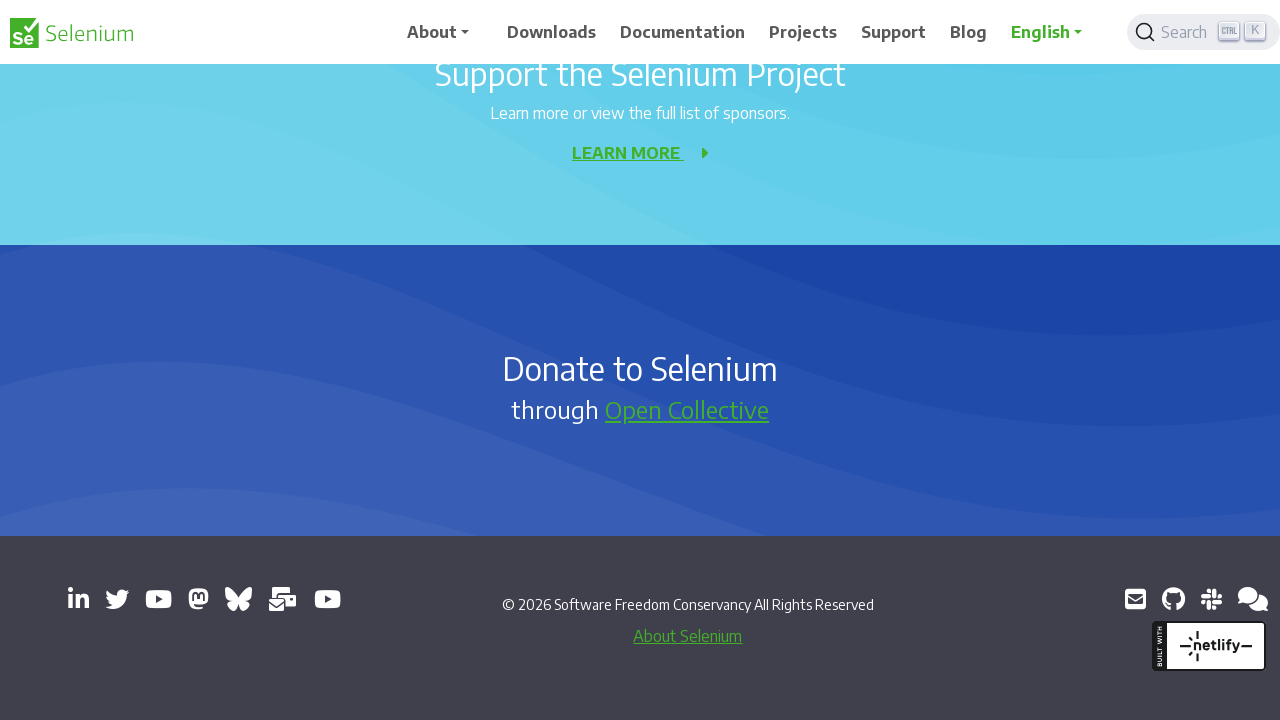

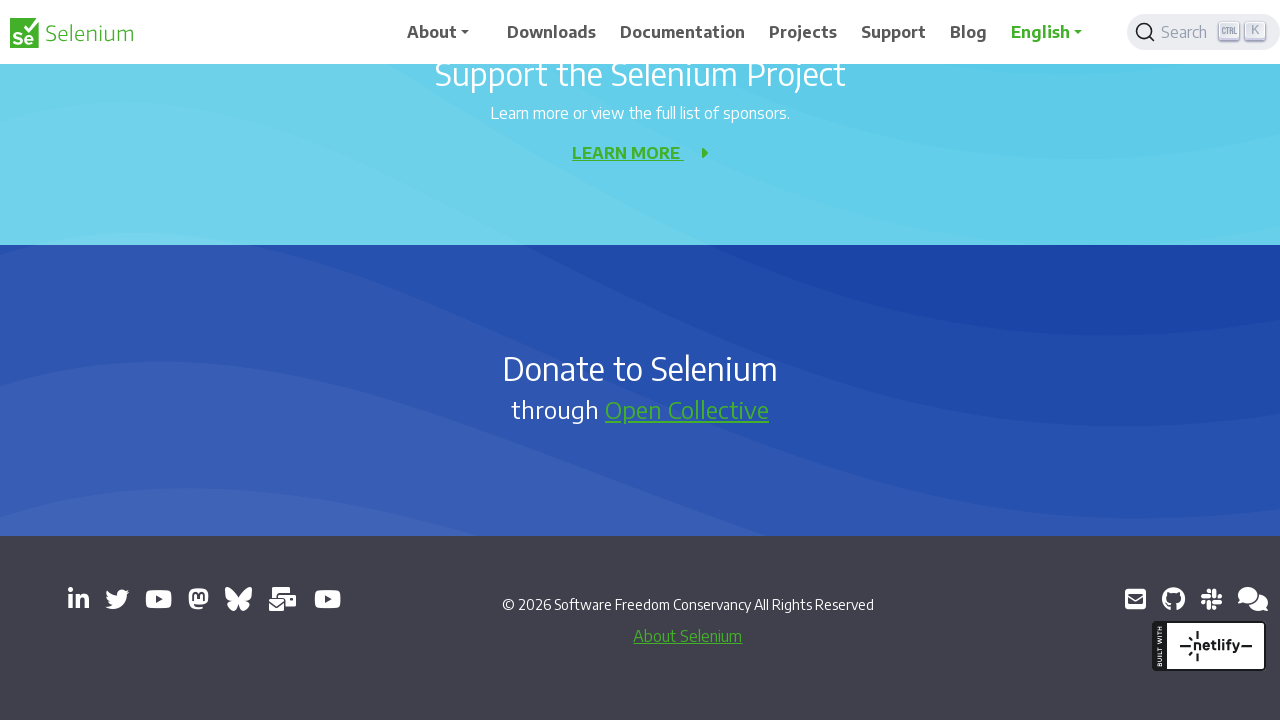